Tests that an error message "Epic sadface: Username is required" is displayed when both username and password fields are left empty and the login button is clicked.

Starting URL: https://www.saucedemo.com/

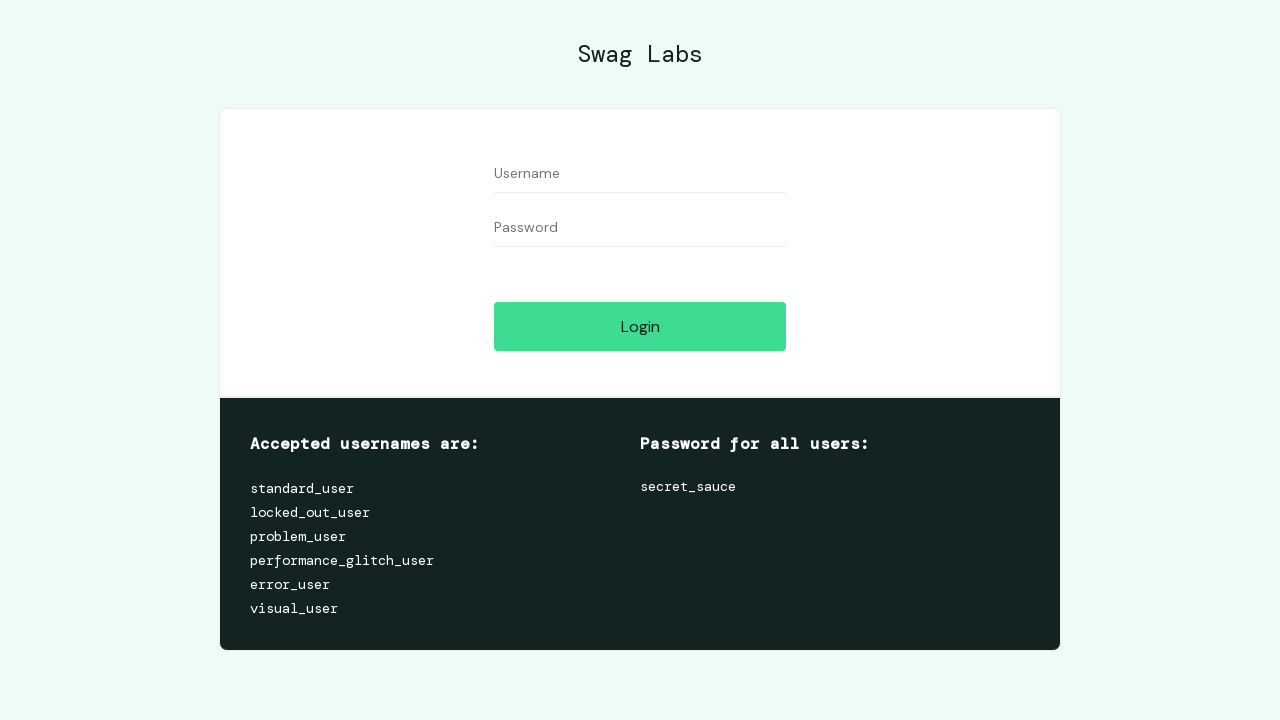

Username field became visible
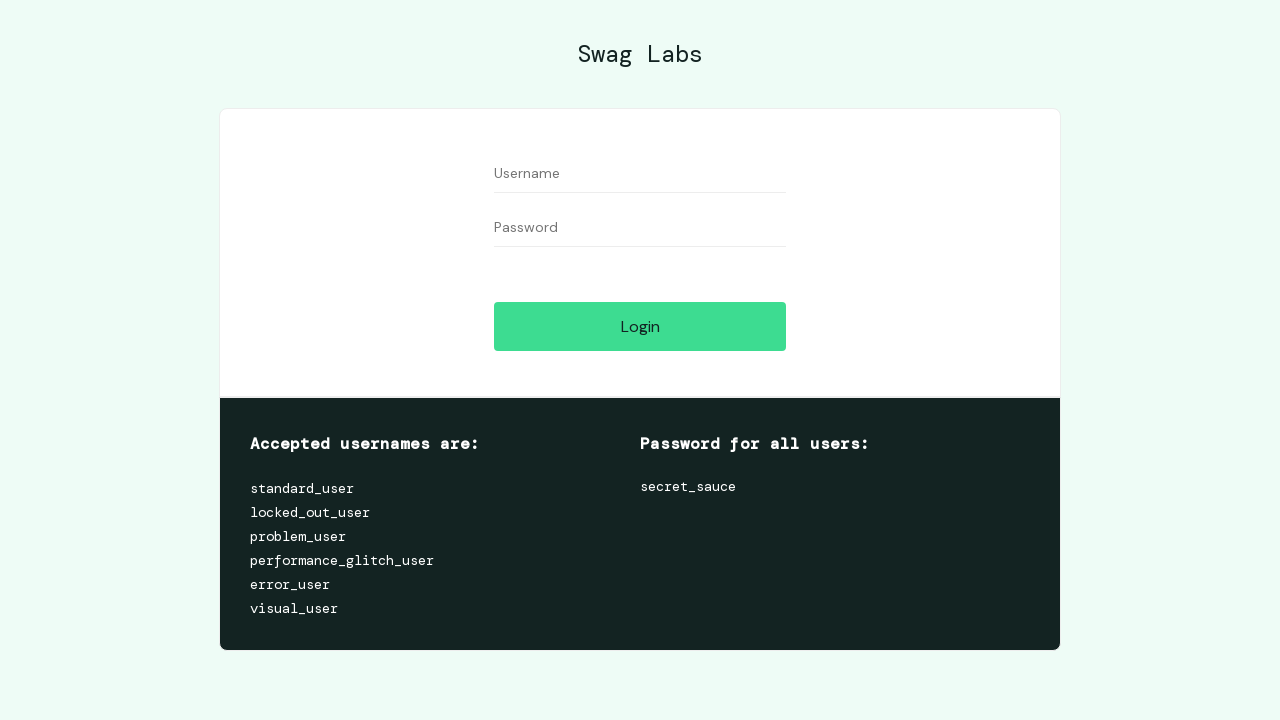

Password field became visible
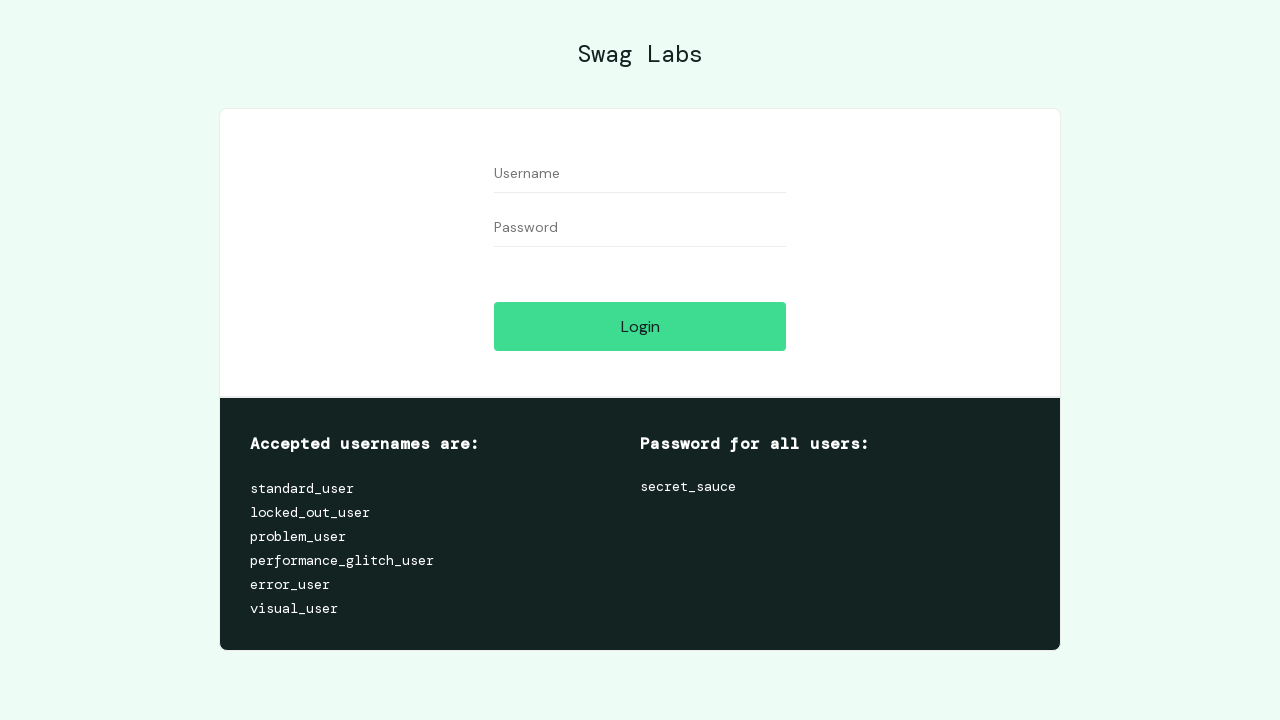

Login button became visible
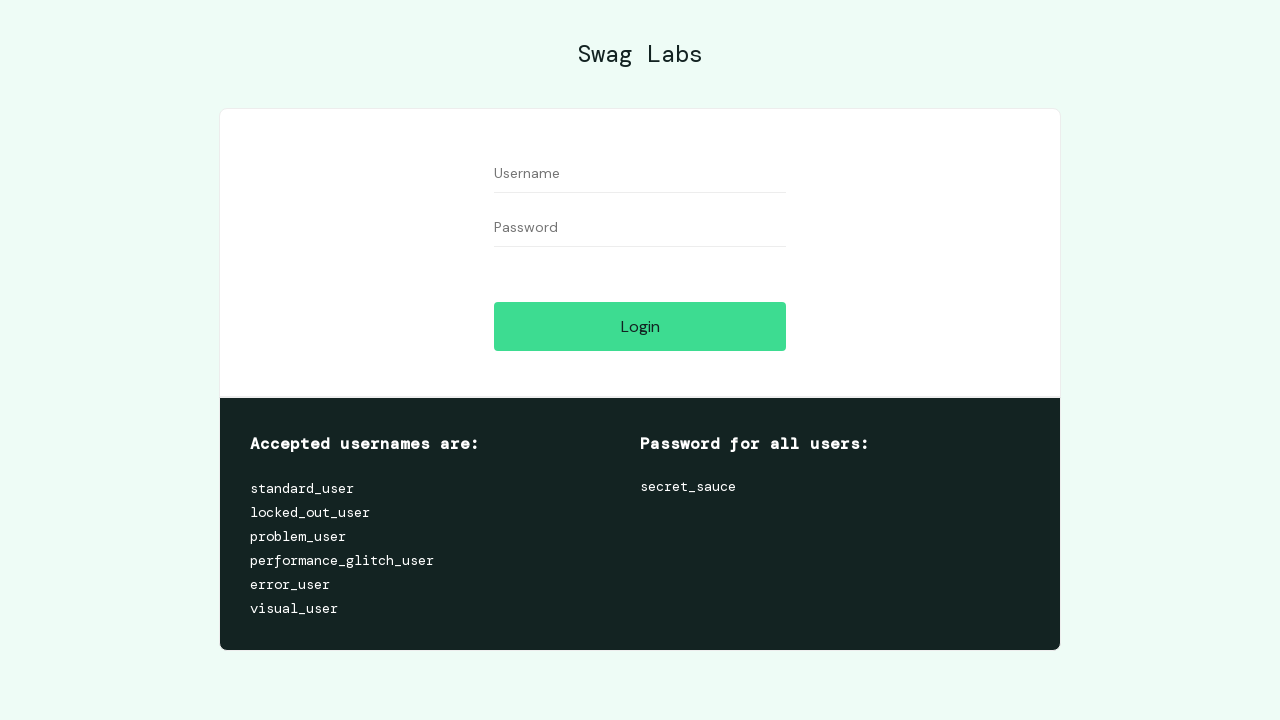

Clicked login button without entering credentials at (640, 326) on #login-button
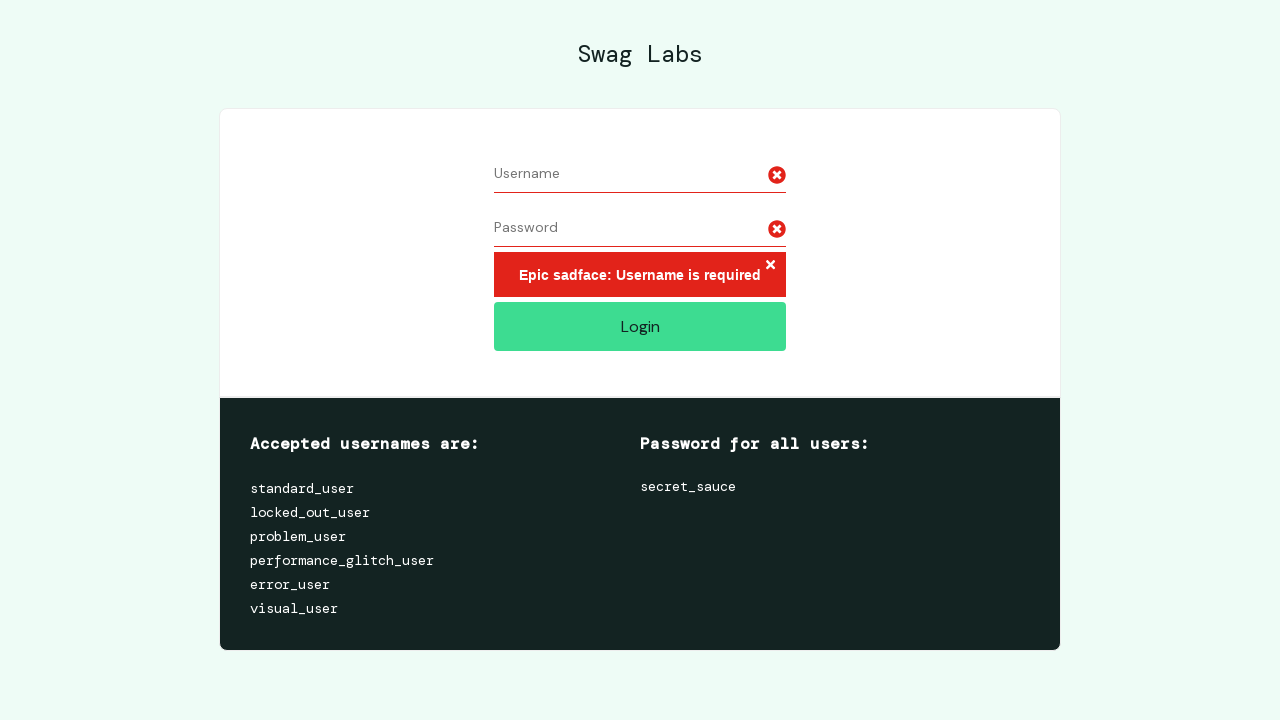

Error message container appeared
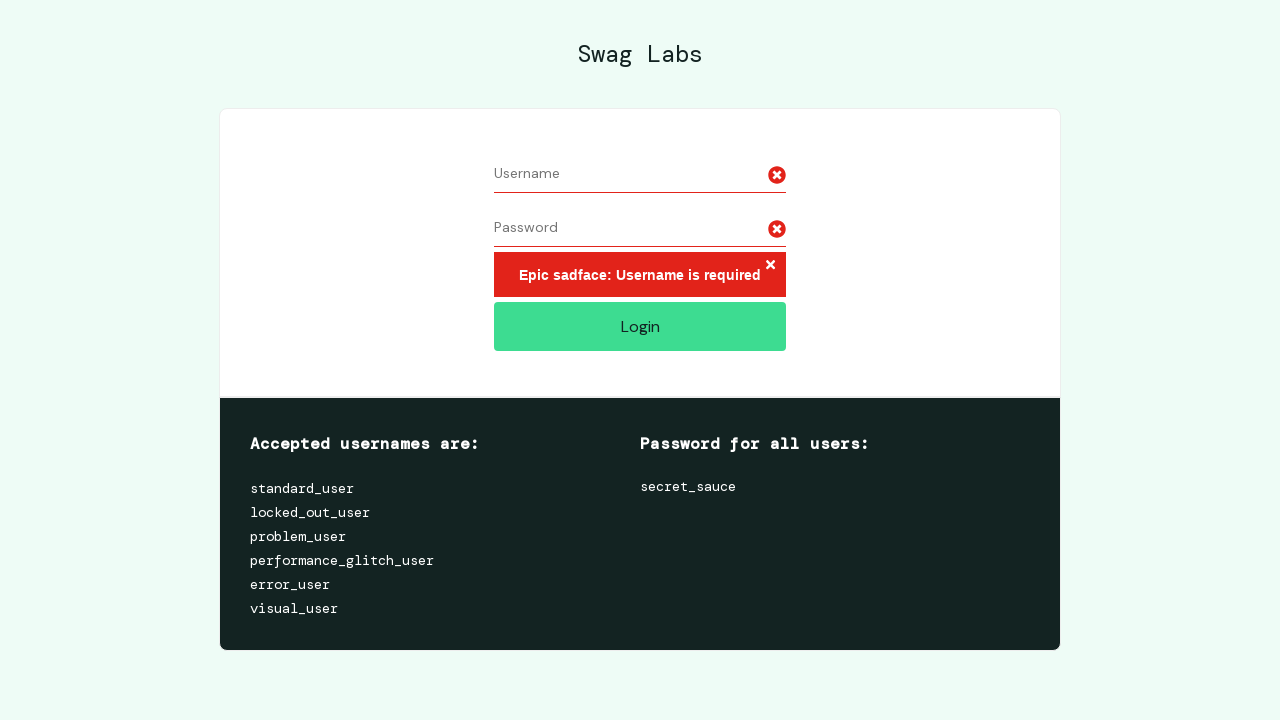

Located error message element
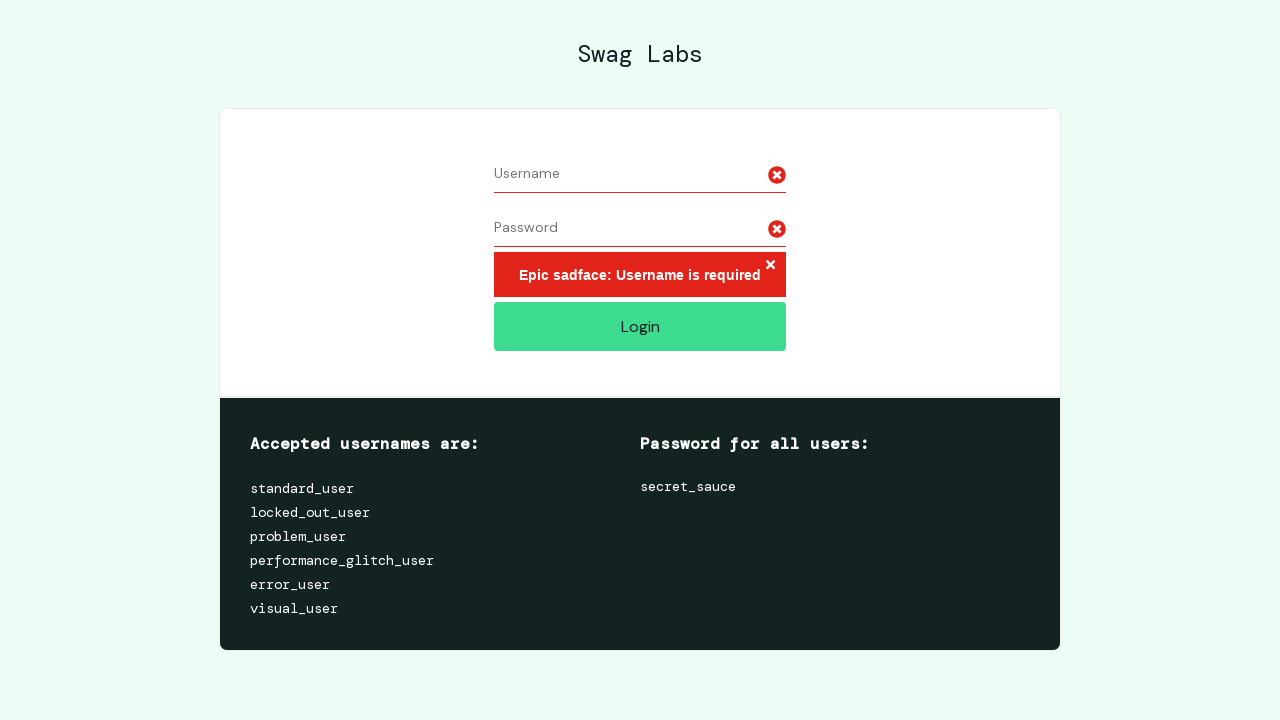

Verified error message 'Epic sadface: Username is required' is displayed
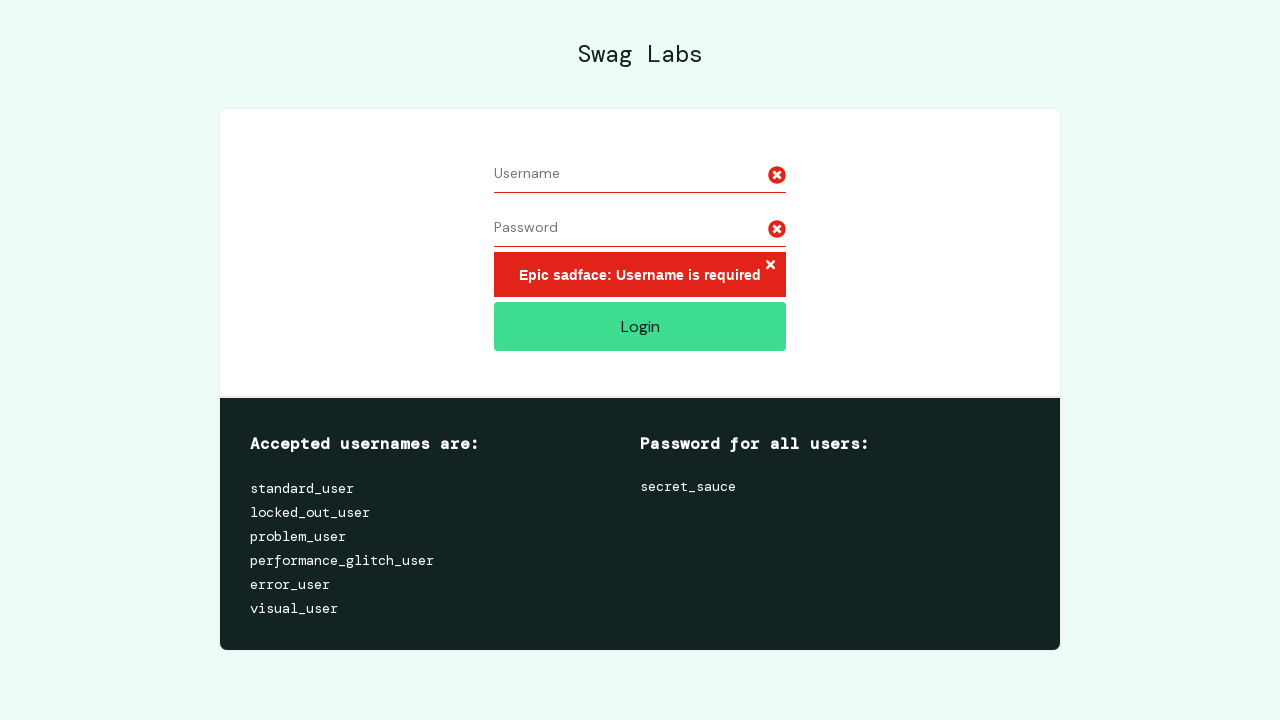

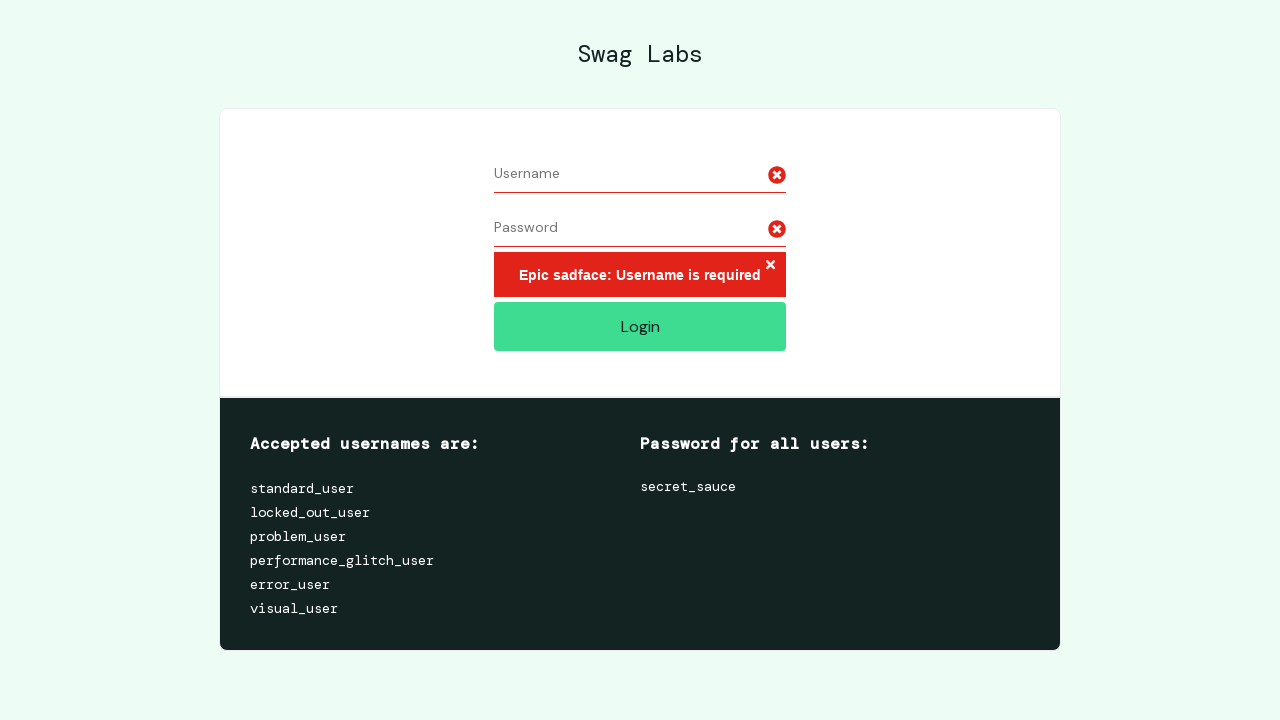